Tests nested iframe interaction by navigating to nested iframe section and filling an email field within a nested iframe structure

Starting URL: https://demoapps.qspiders.com/ui

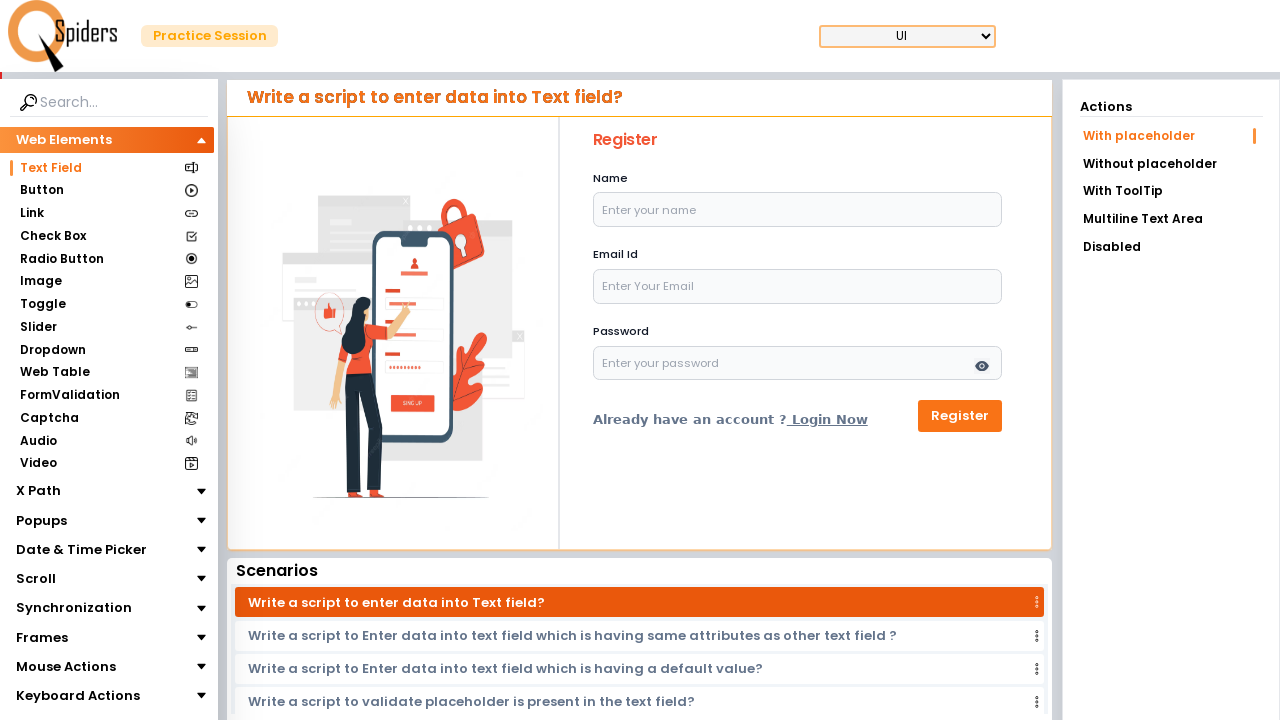

Clicked on 'Mouse Actions' section at (66, 667) on xpath=//section[text()='Mouse Actions']
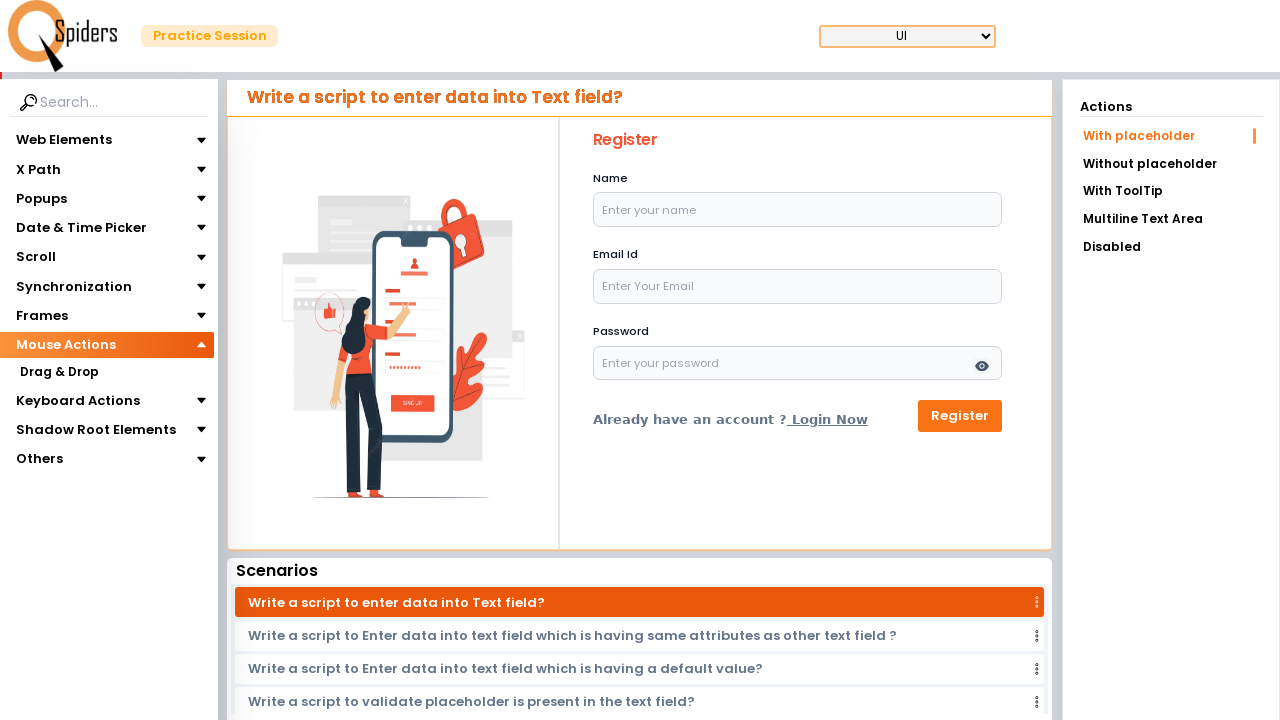

Clicked on 'Frames' section at (42, 316) on xpath=//section[text()='Frames']
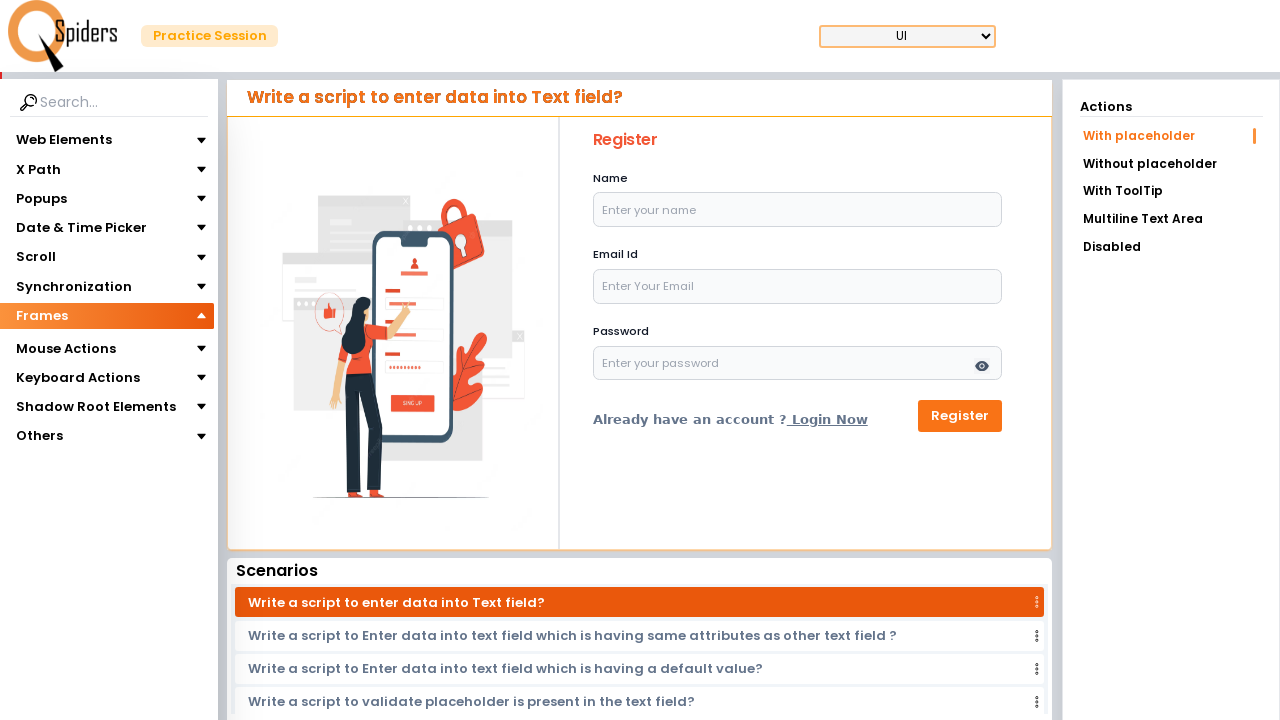

Clicked on 'iframes' section at (44, 343) on xpath=//section[text()='iframes']
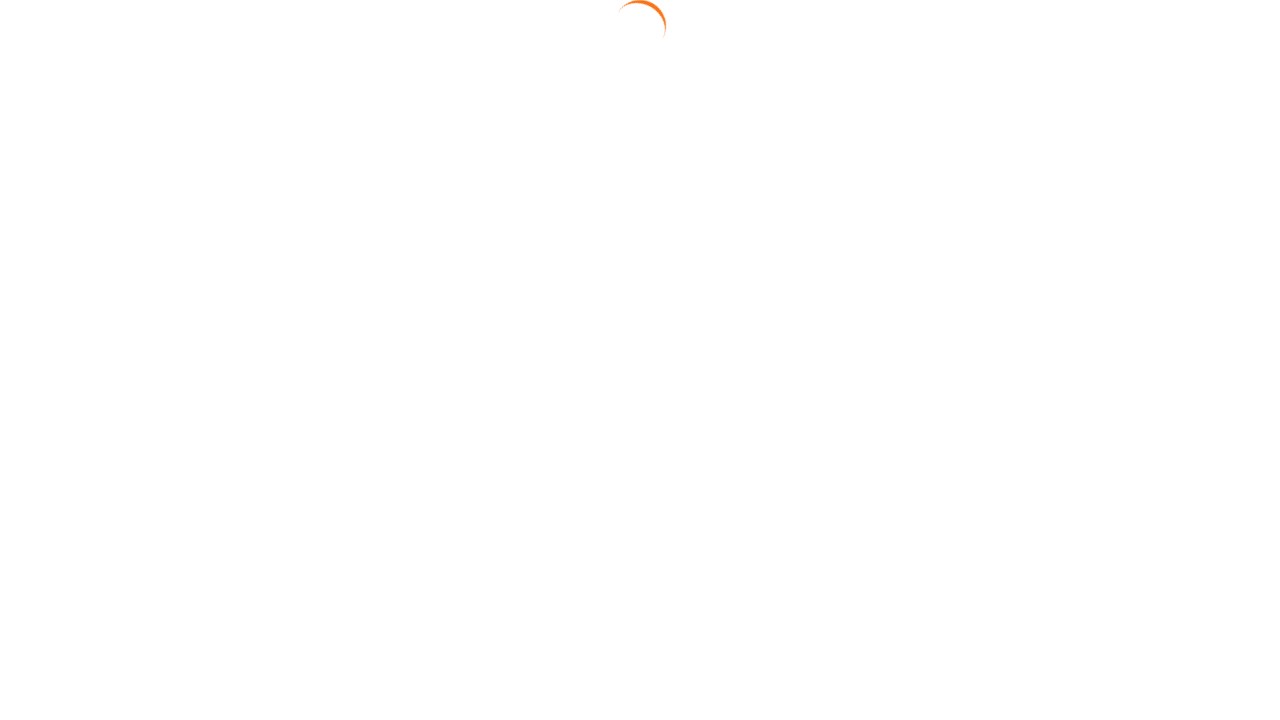

Clicked on nested iframe link at (1171, 162) on xpath=//a[contains(@href,'nested?sublist')]
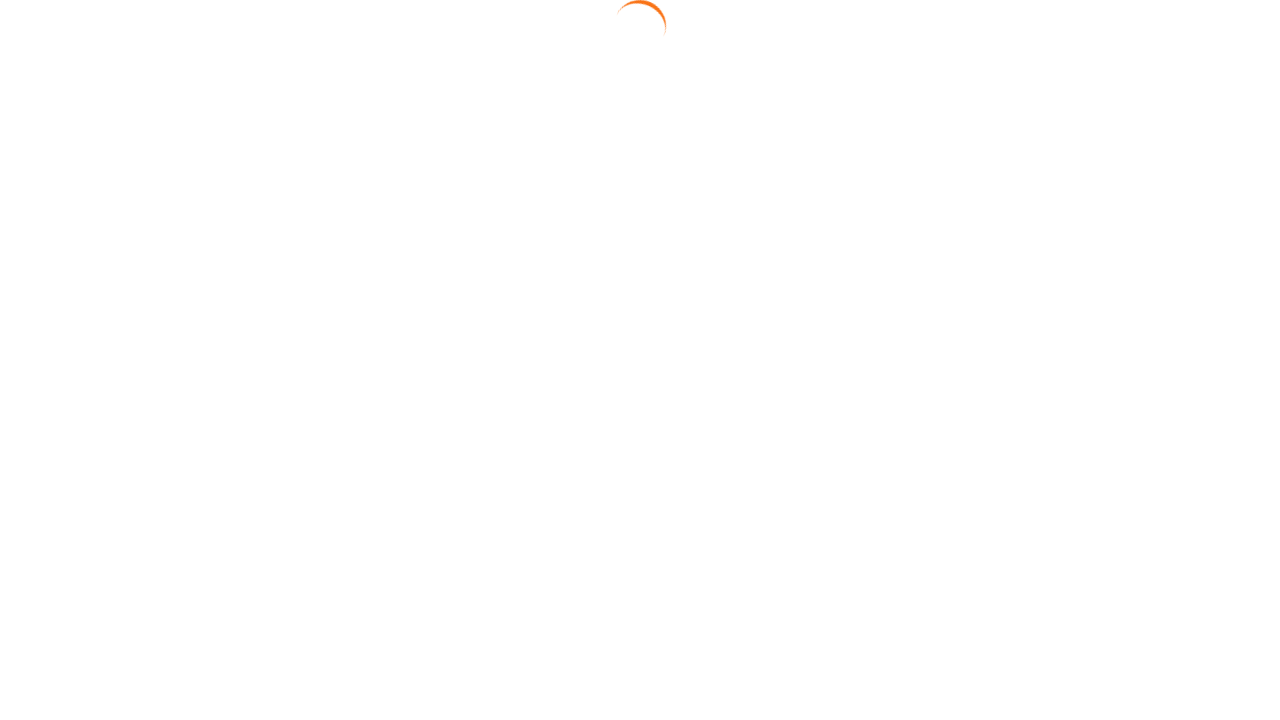

Located outer iframe
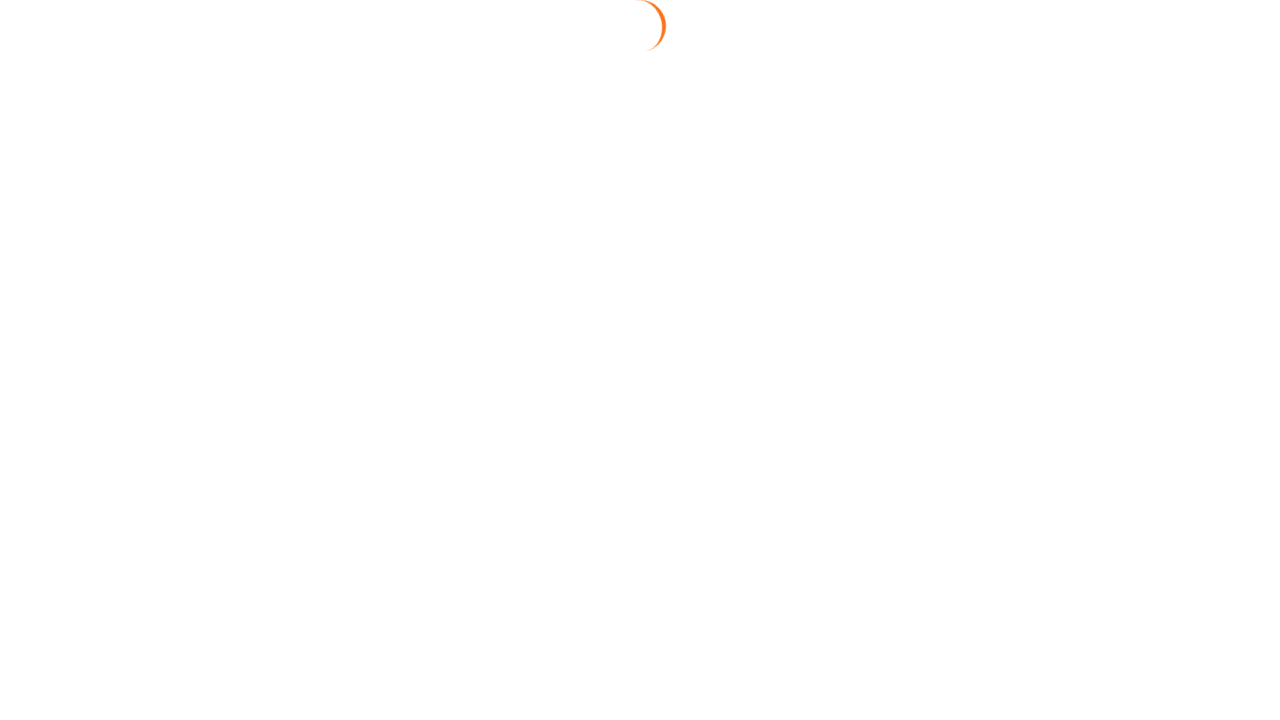

Located nested iframe within outer frame
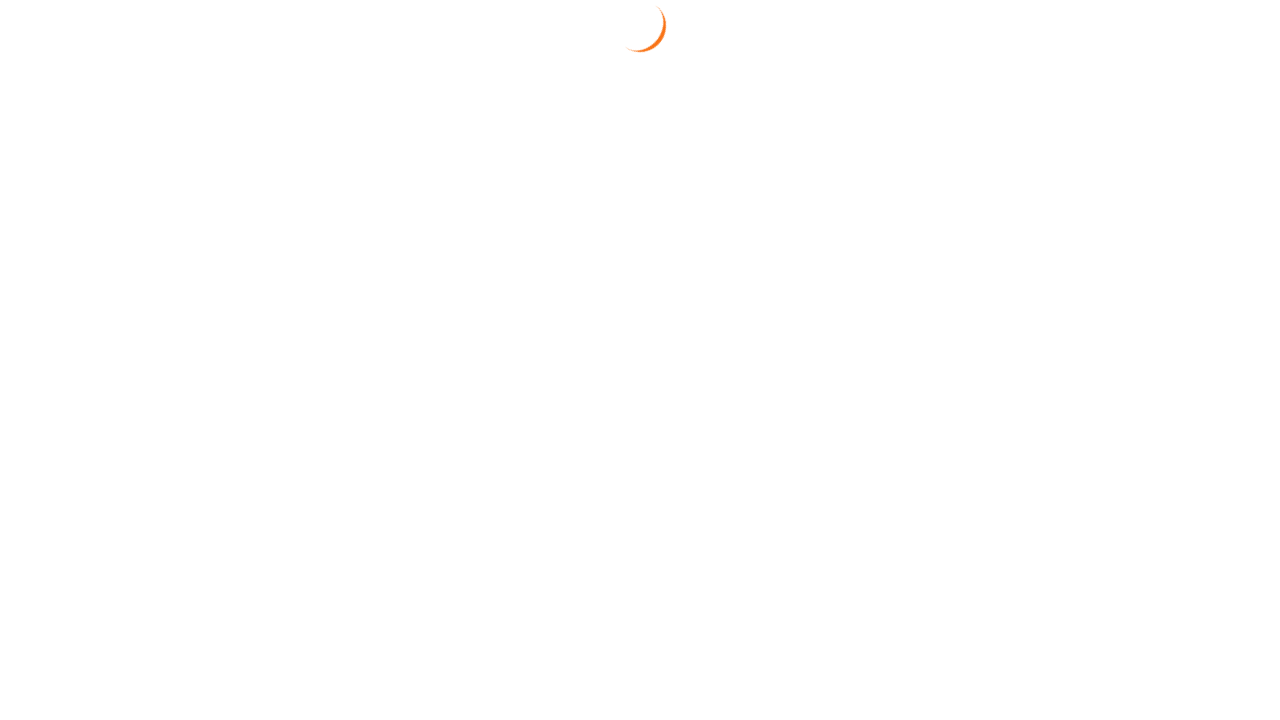

Clicked on email field in nested iframe at (831, 203) on xpath=//iframe[@class='w-full h-96'] >> internal:control=enter-frame >> iframe >
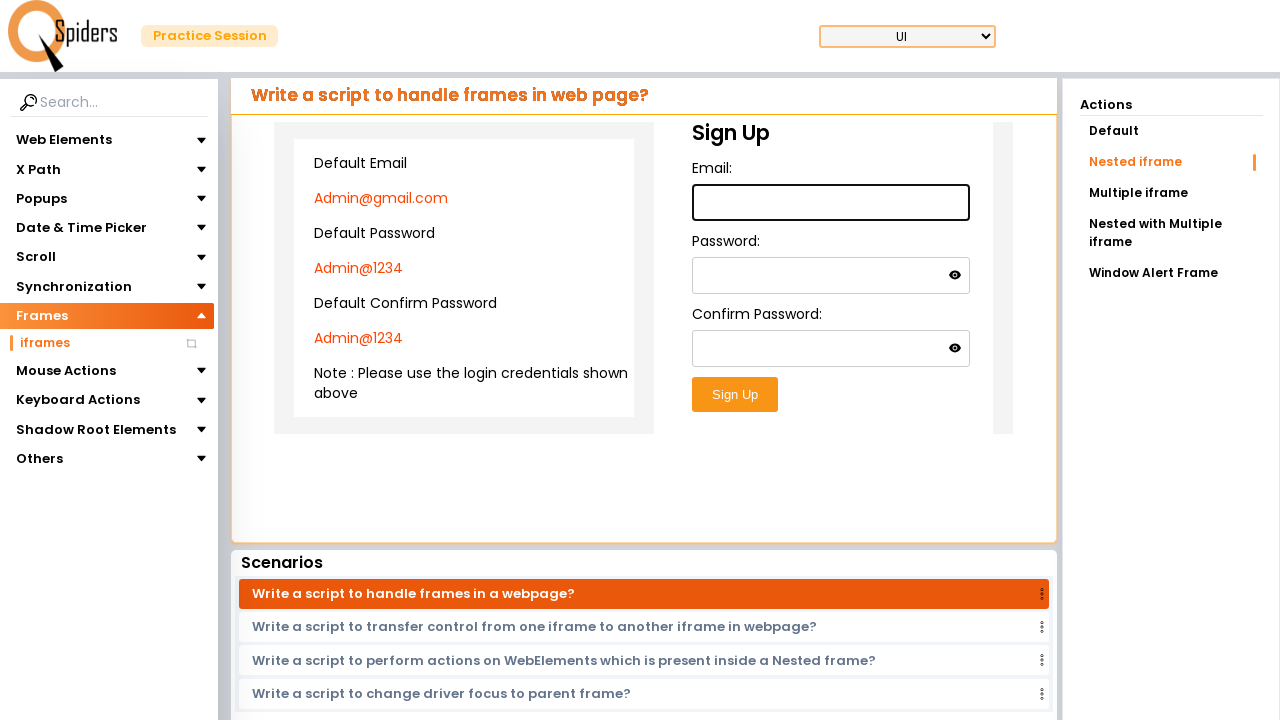

Filled email field with 'admin@gmail.com' in nested iframe on xpath=//iframe[@class='w-full h-96'] >> internal:control=enter-frame >> iframe >
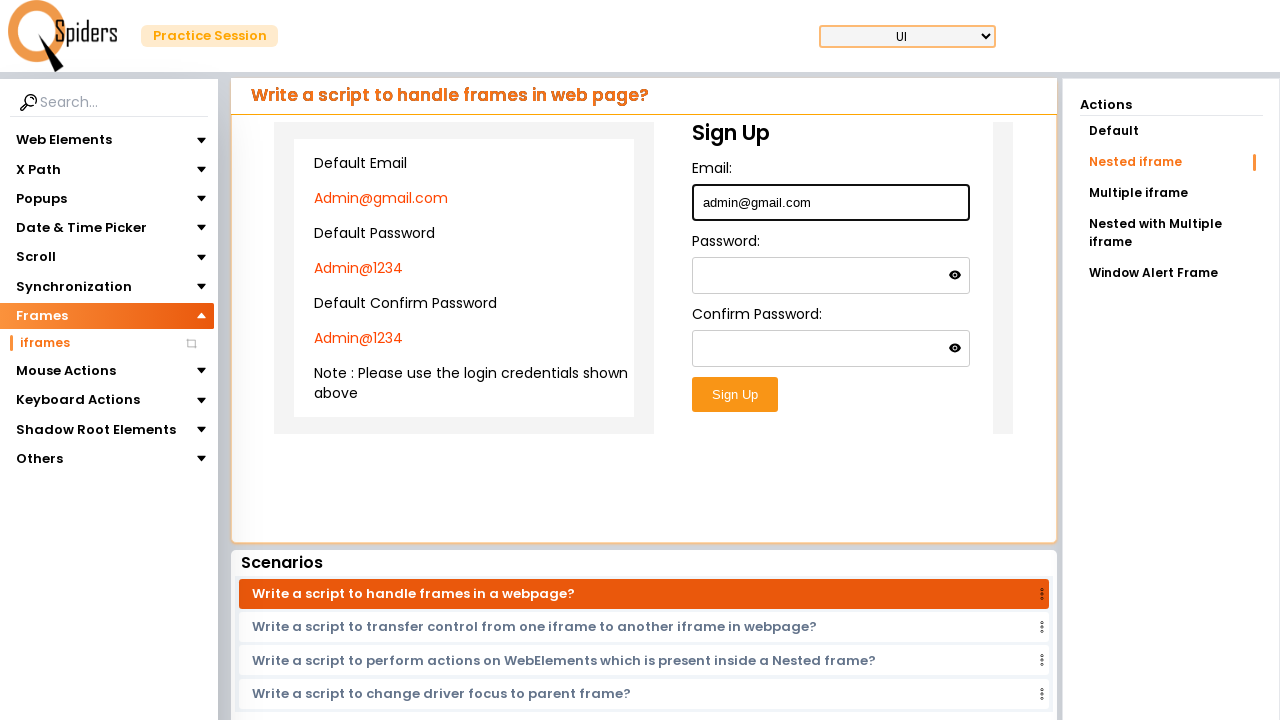

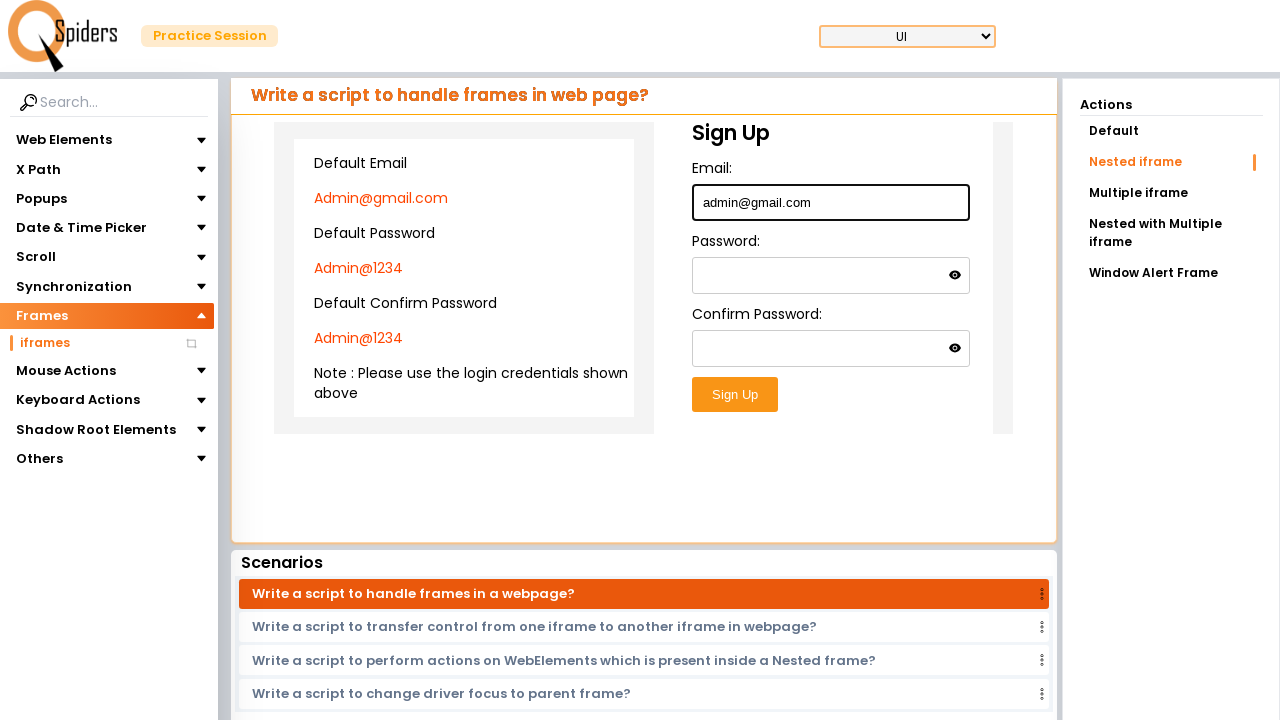